Tests a todo application by creating 3 todo items (Buy dog food, Feed the dog, Book a vet's appointment), marking 2 of them as completed, and verifying that 1 item remains uncompleted.

Starting URL: https://todo-app.serenity-js.org/

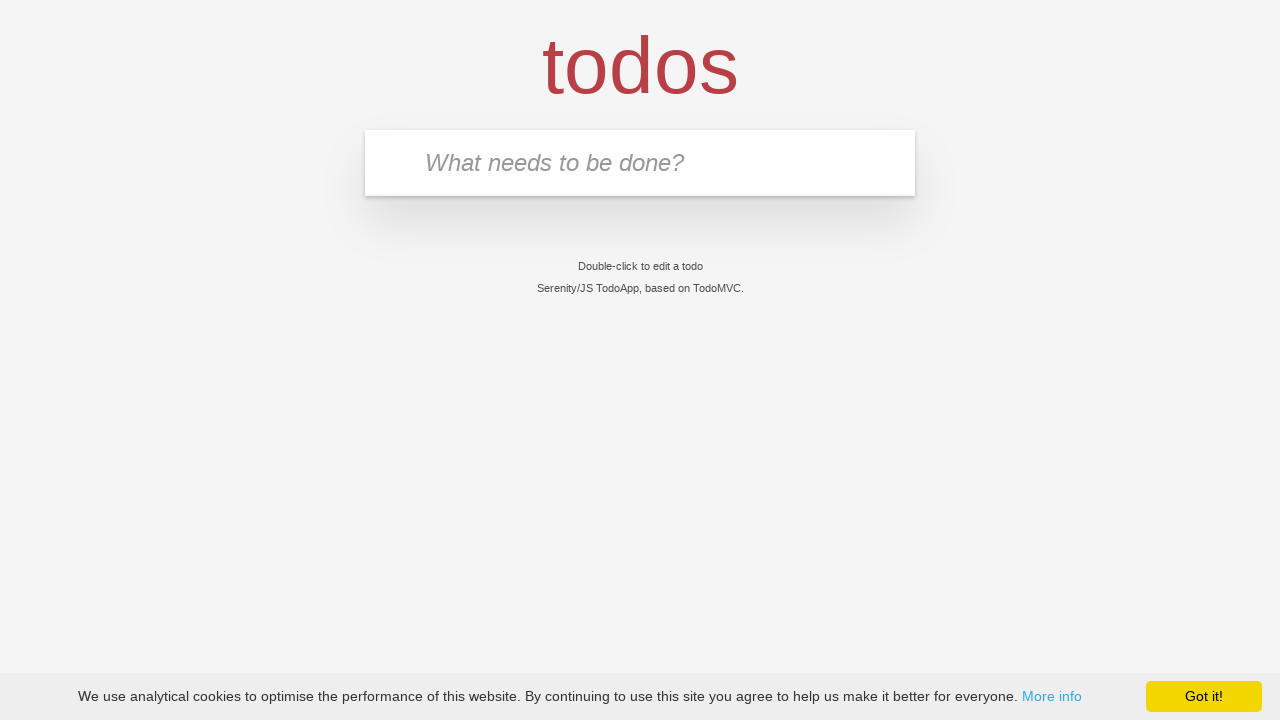

Waited for todo input field to be visible
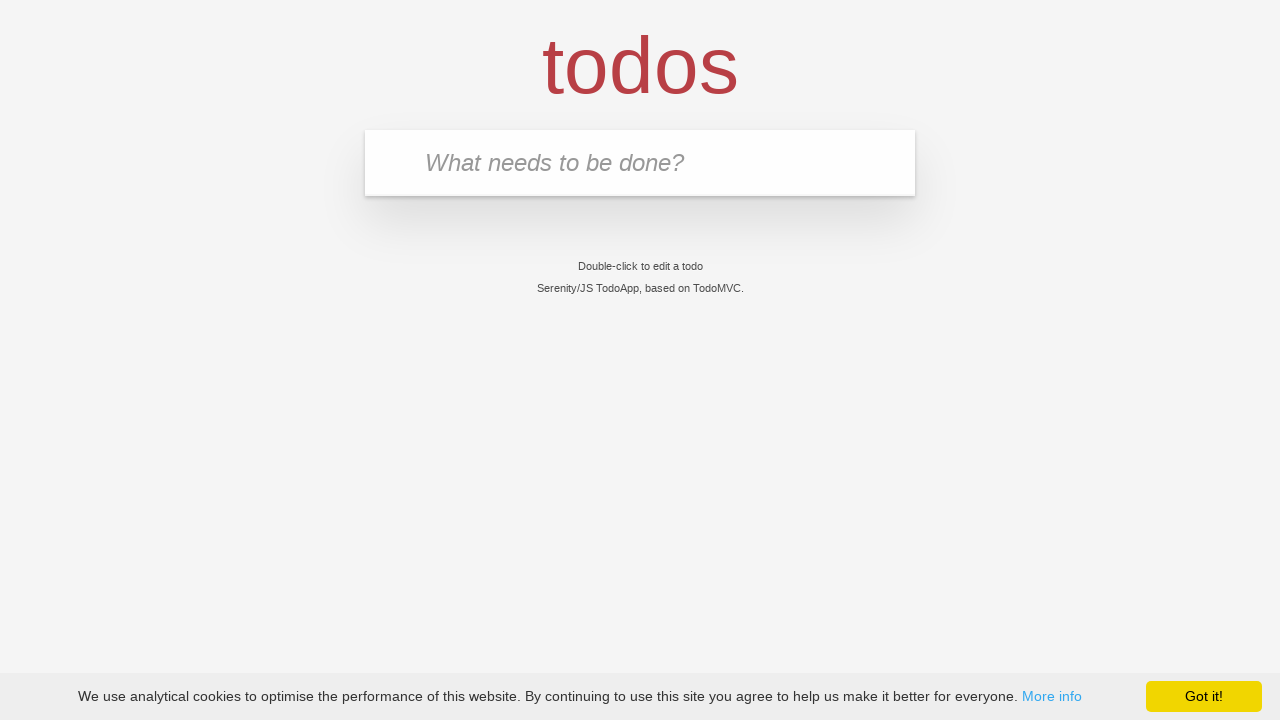

Filled input field with 'Buy dog food' on input.new-todo
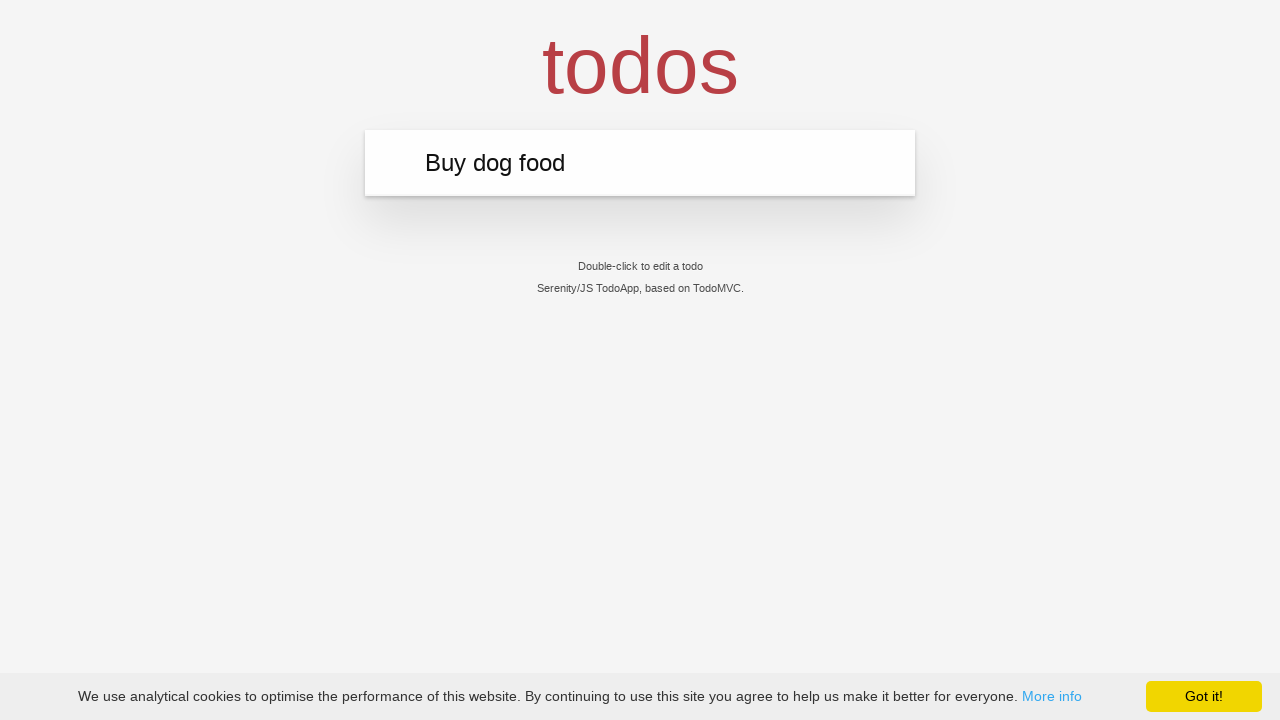

Pressed Enter to create first todo item on input.new-todo
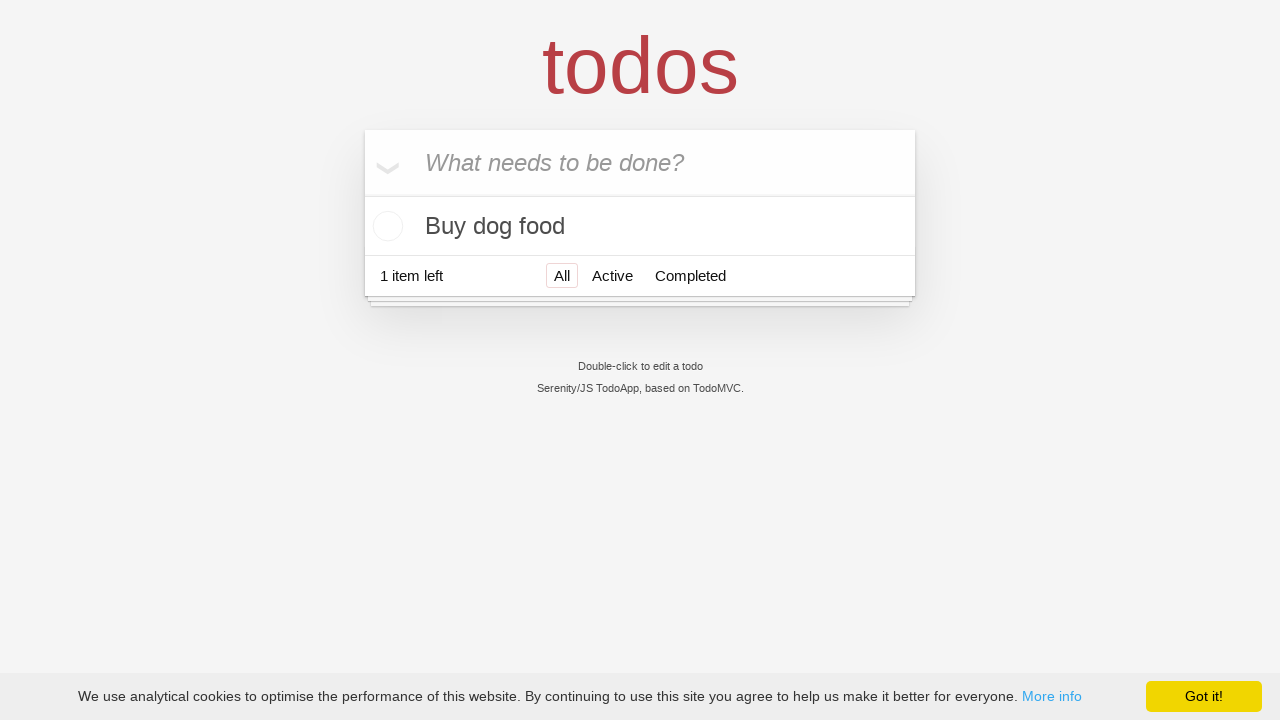

First todo item 'Buy dog food' appeared in the list
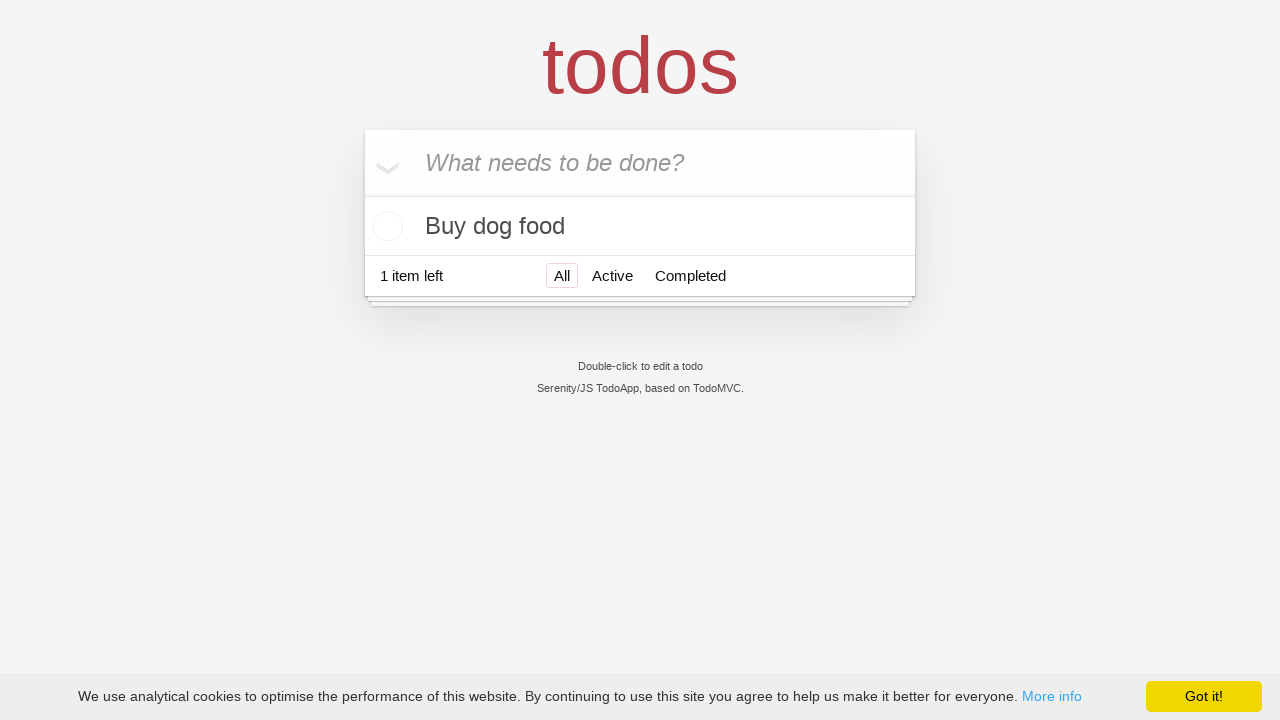

Filled input field with 'Feed the dog' on input.new-todo
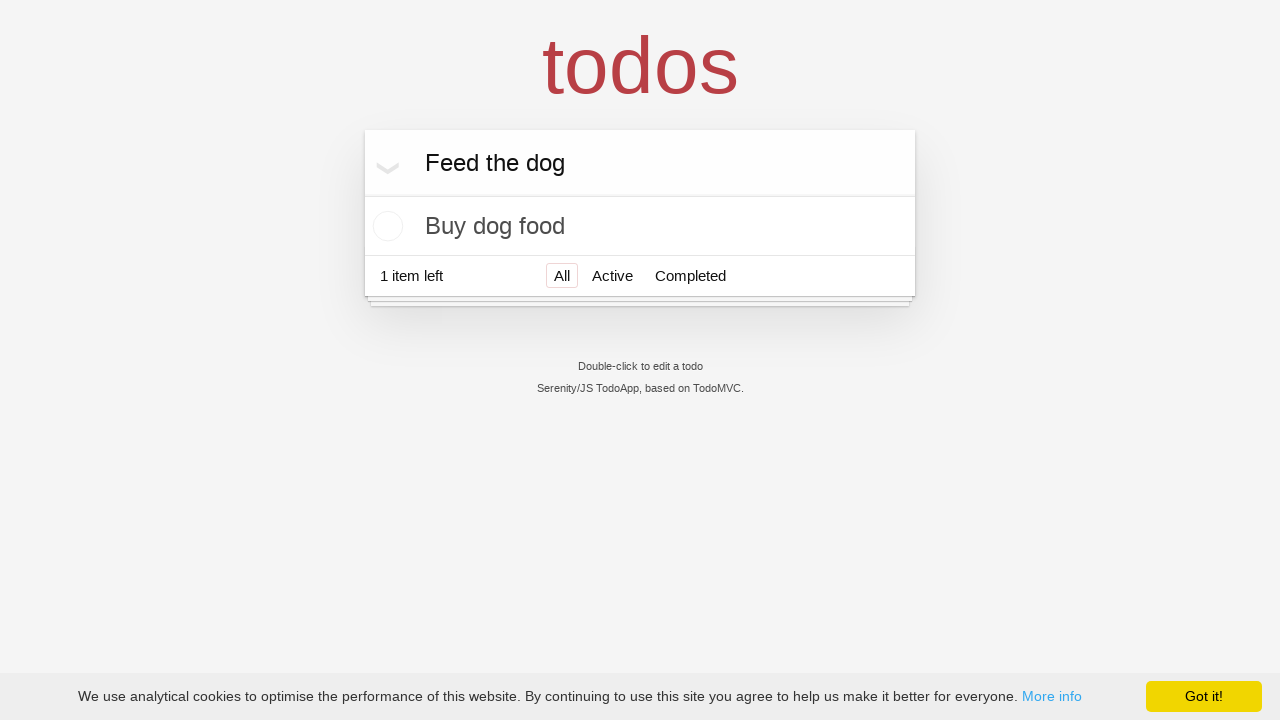

Pressed Enter to create second todo item on input.new-todo
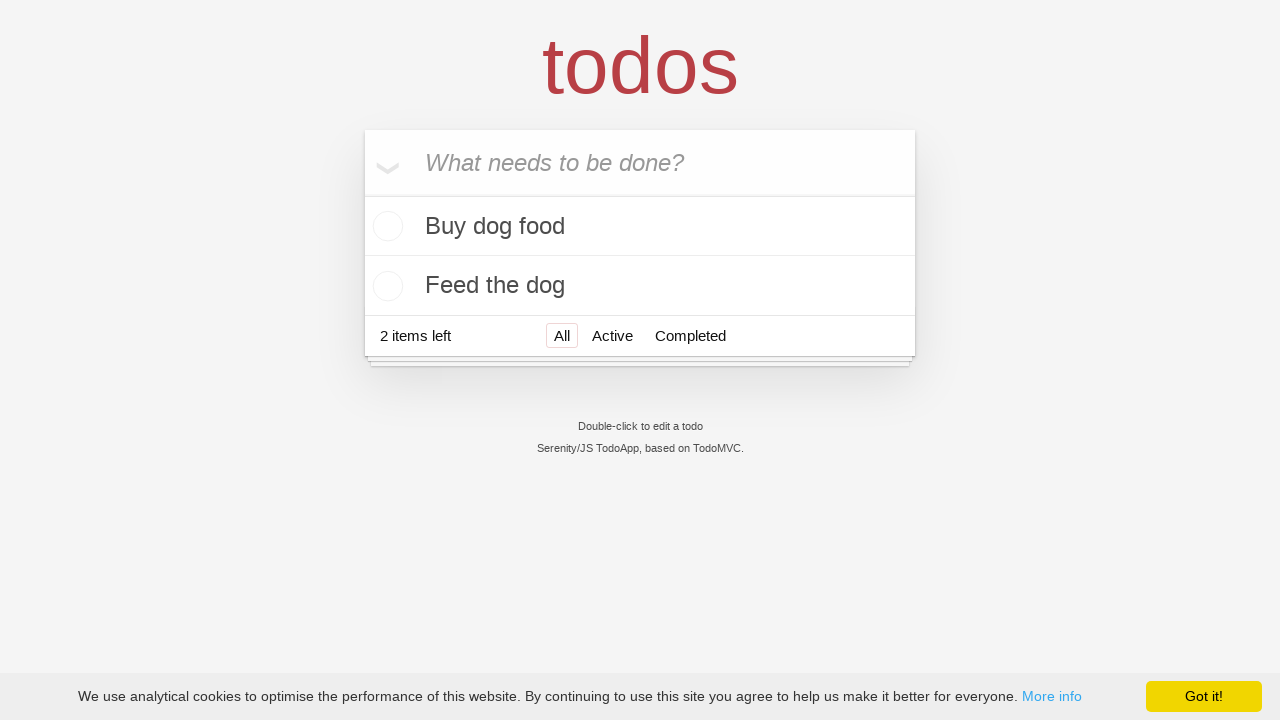

Second todo item 'Feed the dog' appeared in the list
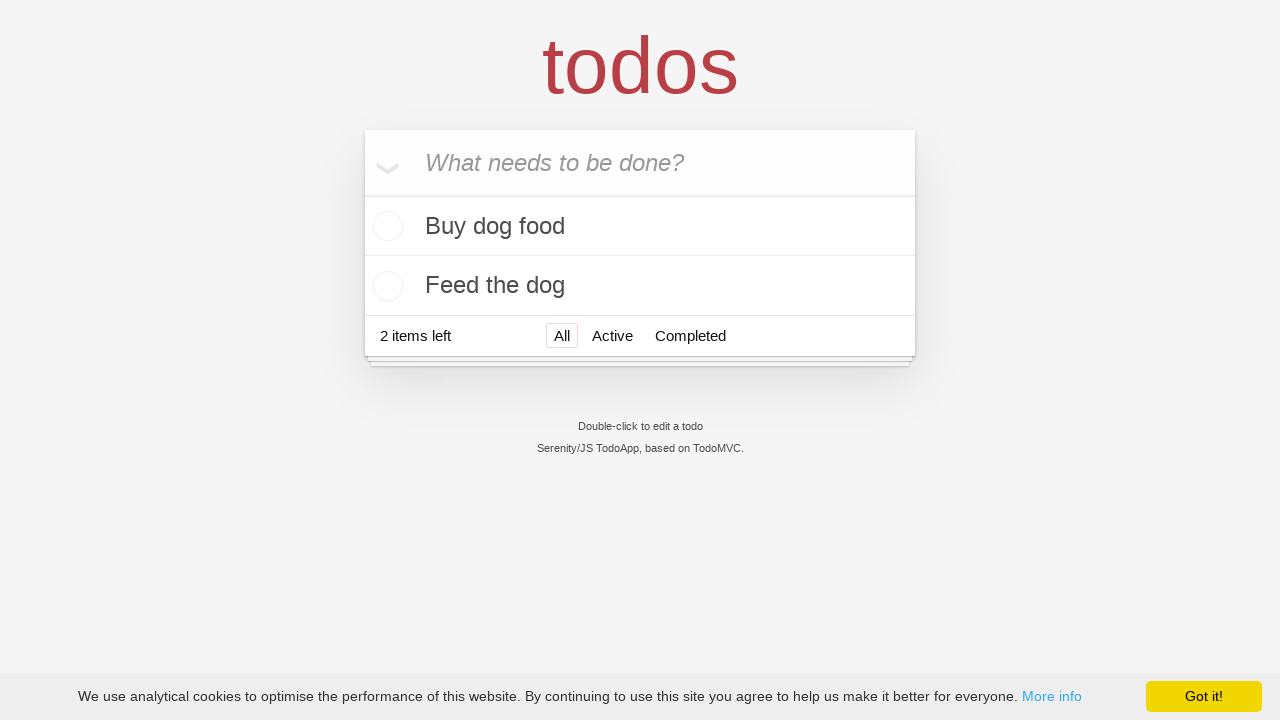

Filled input field with 'Book a vet's appointment' on input.new-todo
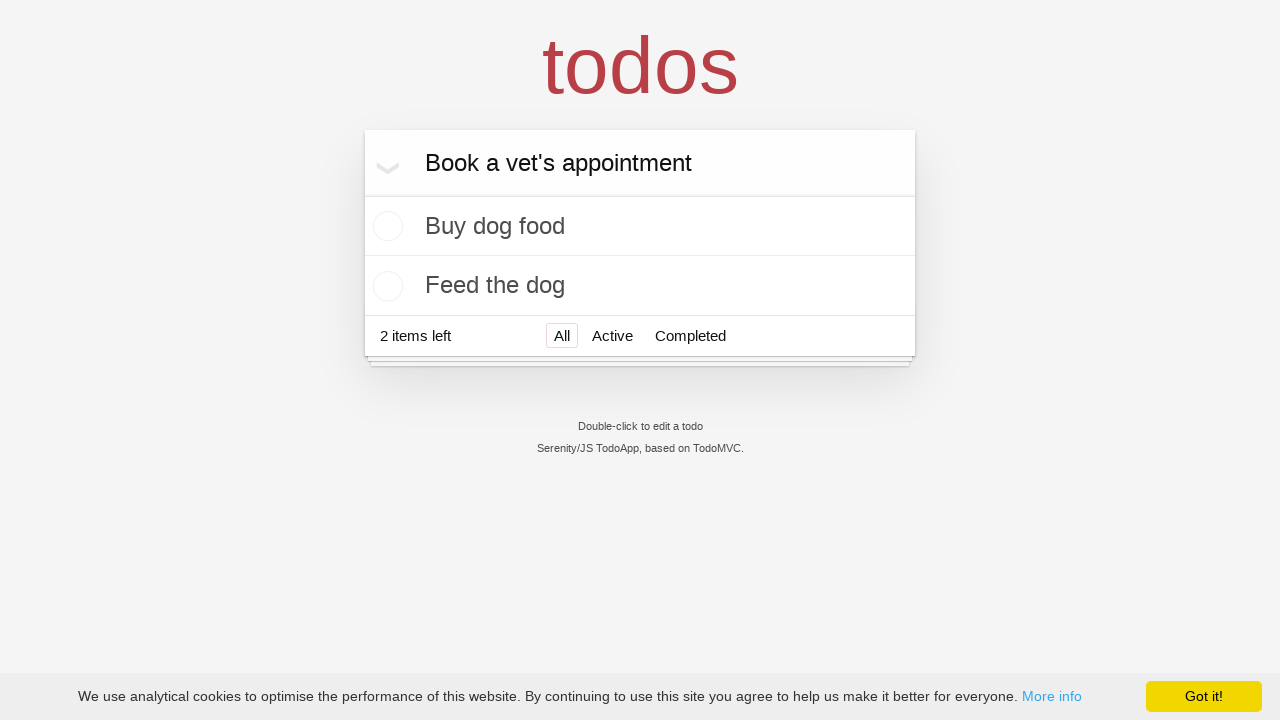

Pressed Enter to create third todo item on input.new-todo
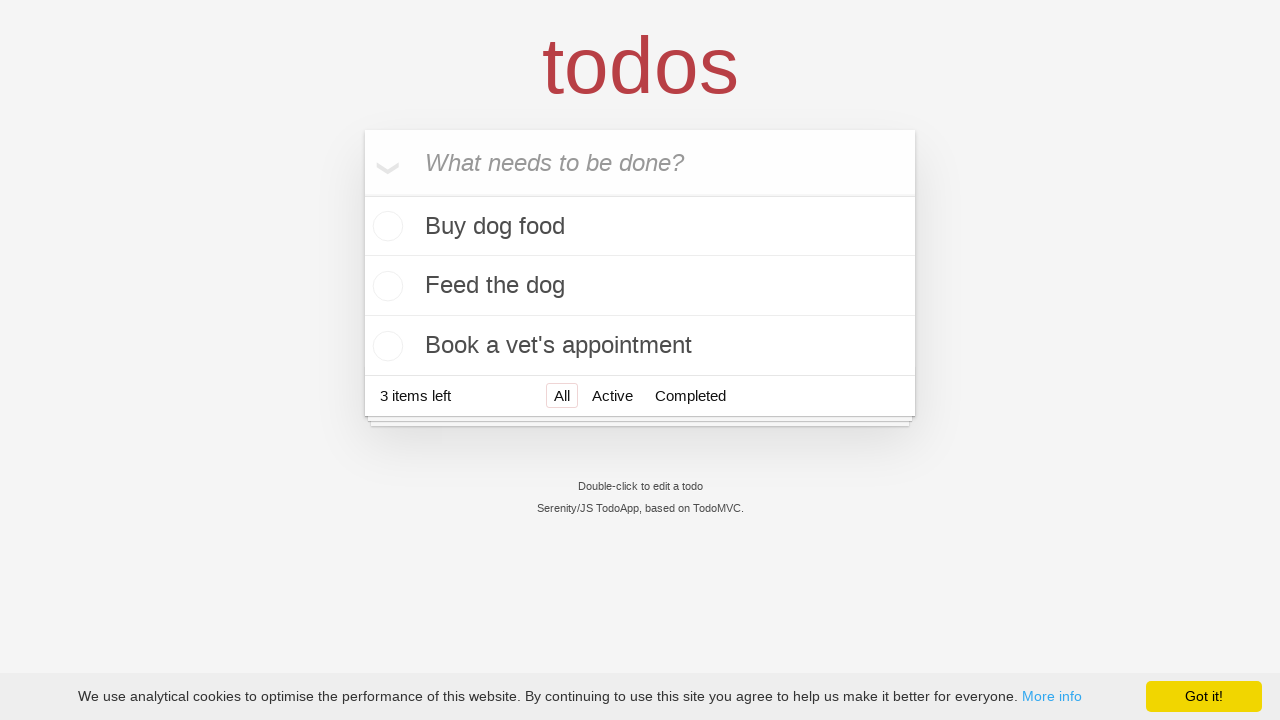

Third todo item 'Book a vet's appointment' appeared in the list
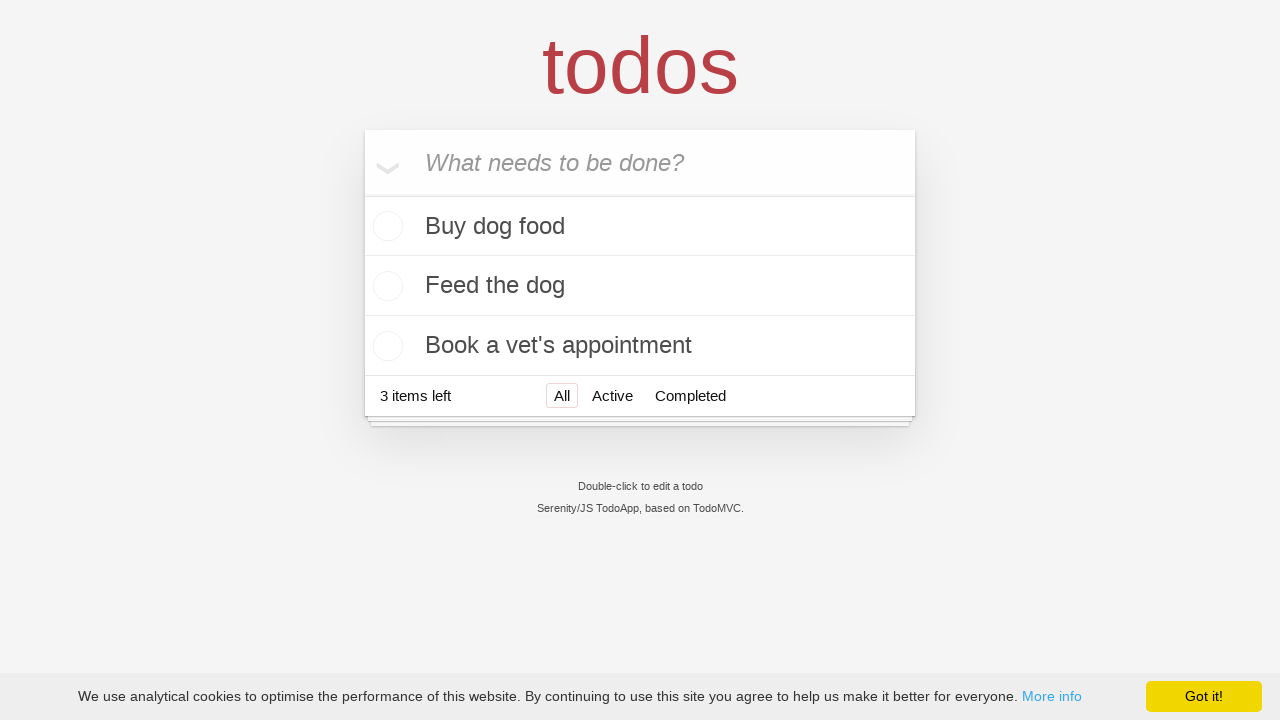

Marked 'Buy dog food' as completed at (385, 226) on li:has-text('Buy dog food') input.toggle
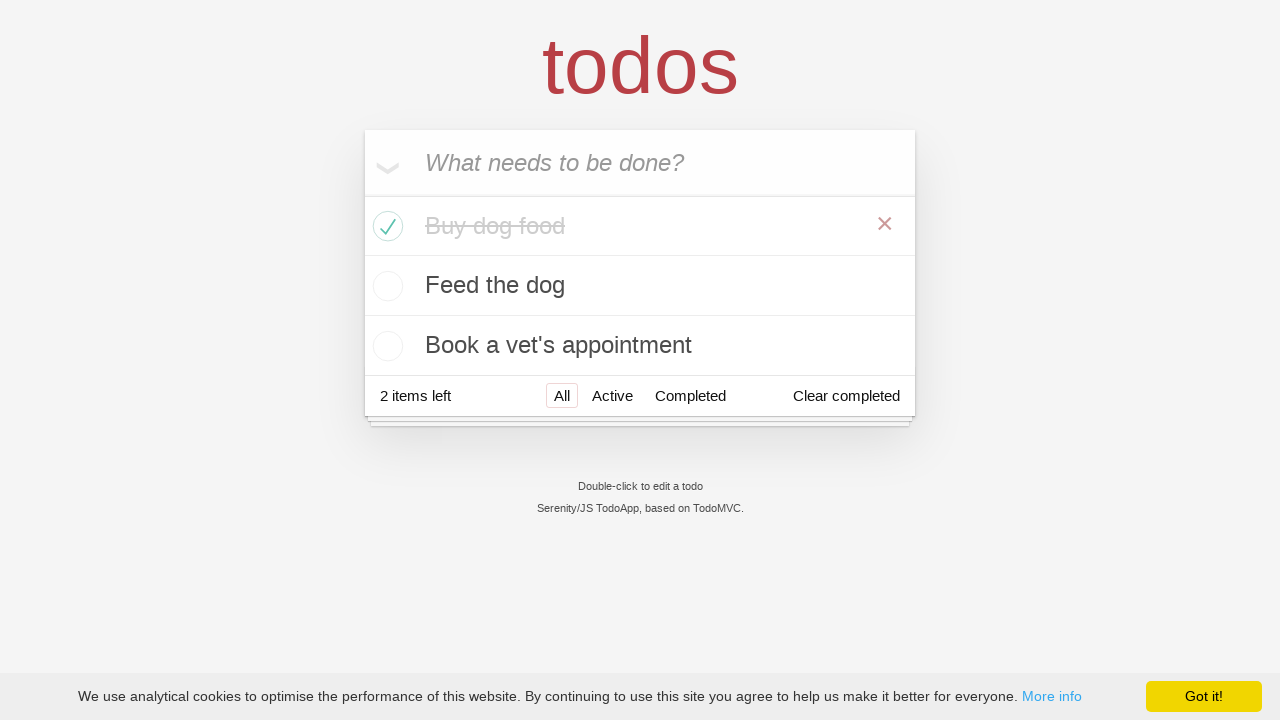

Marked 'Feed the dog' as completed at (385, 286) on li:has-text('Feed the dog') input.toggle
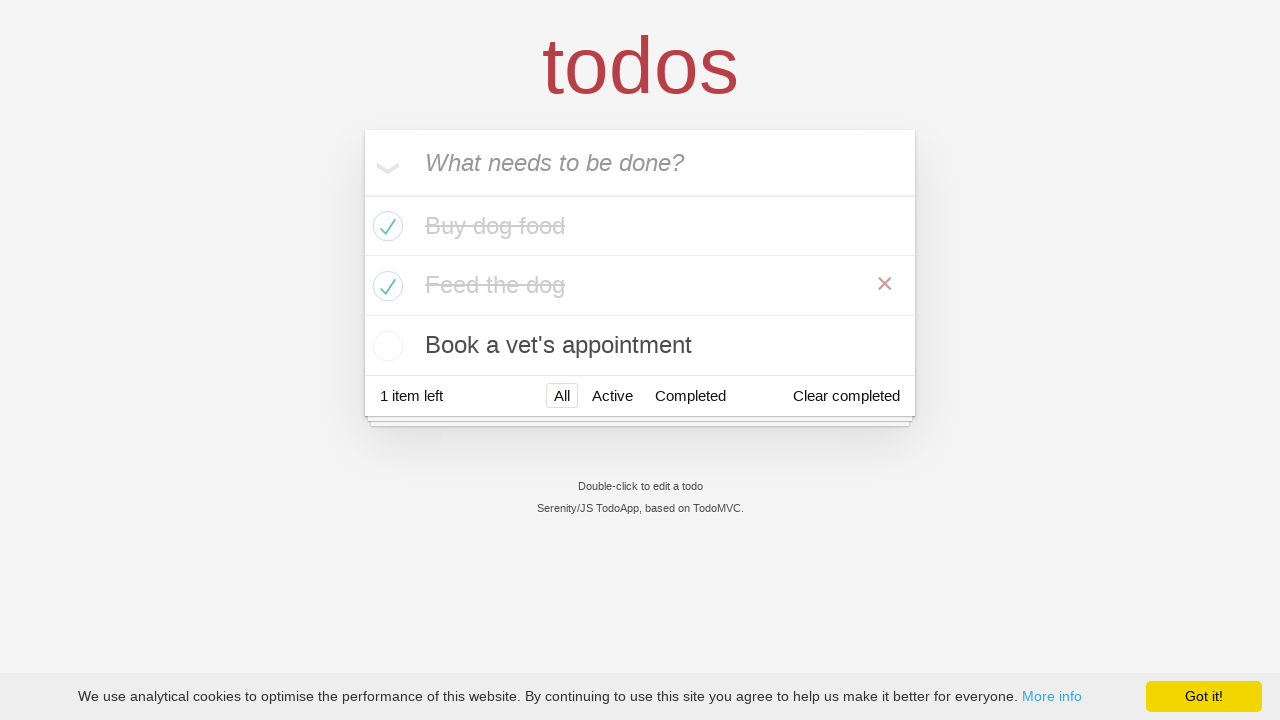

Verified that 1 item remains uncompleted
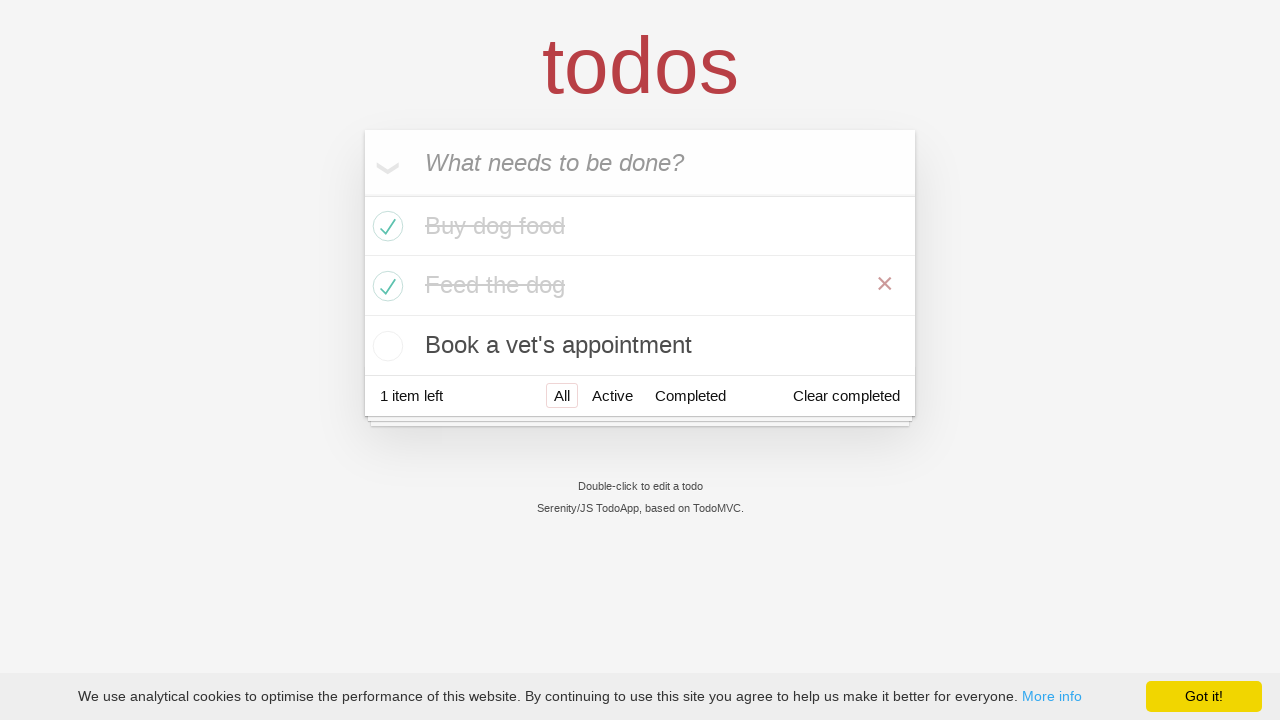

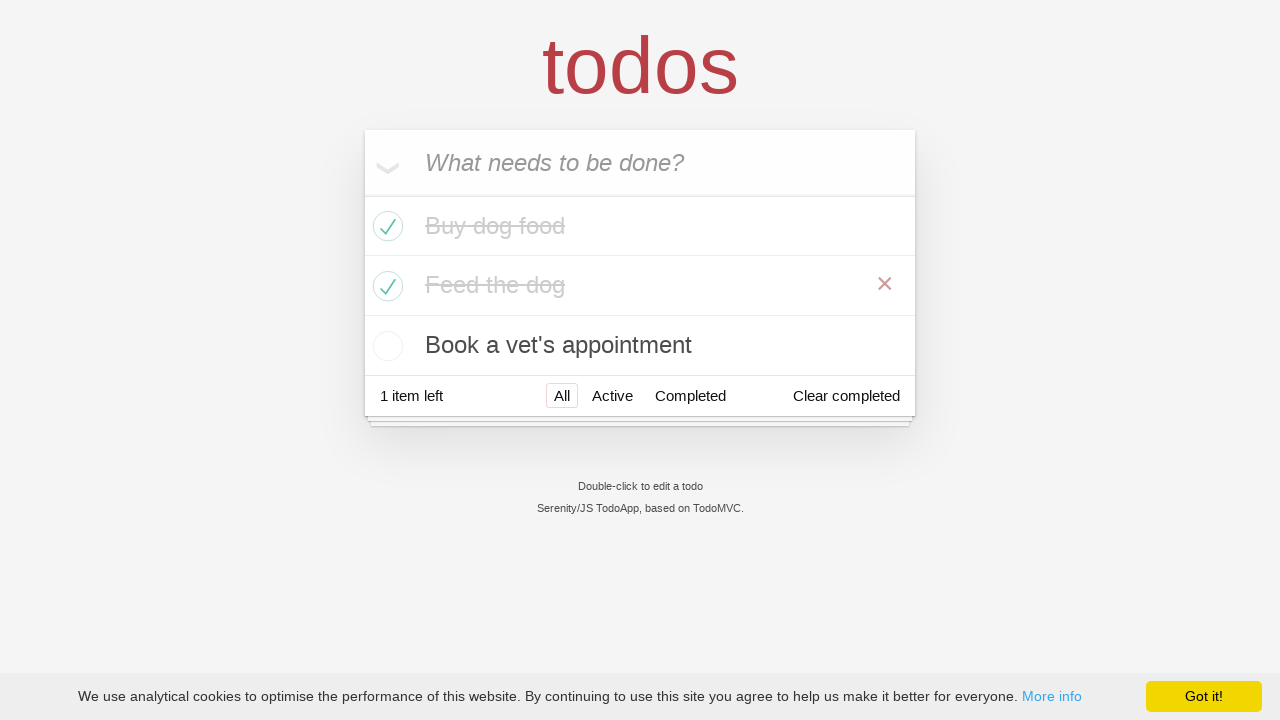